Tests drag and drop functionality on jQuery UI demo page by dragging an element and dropping it onto a target area within an iframe

Starting URL: https://jqueryui.com/droppable/

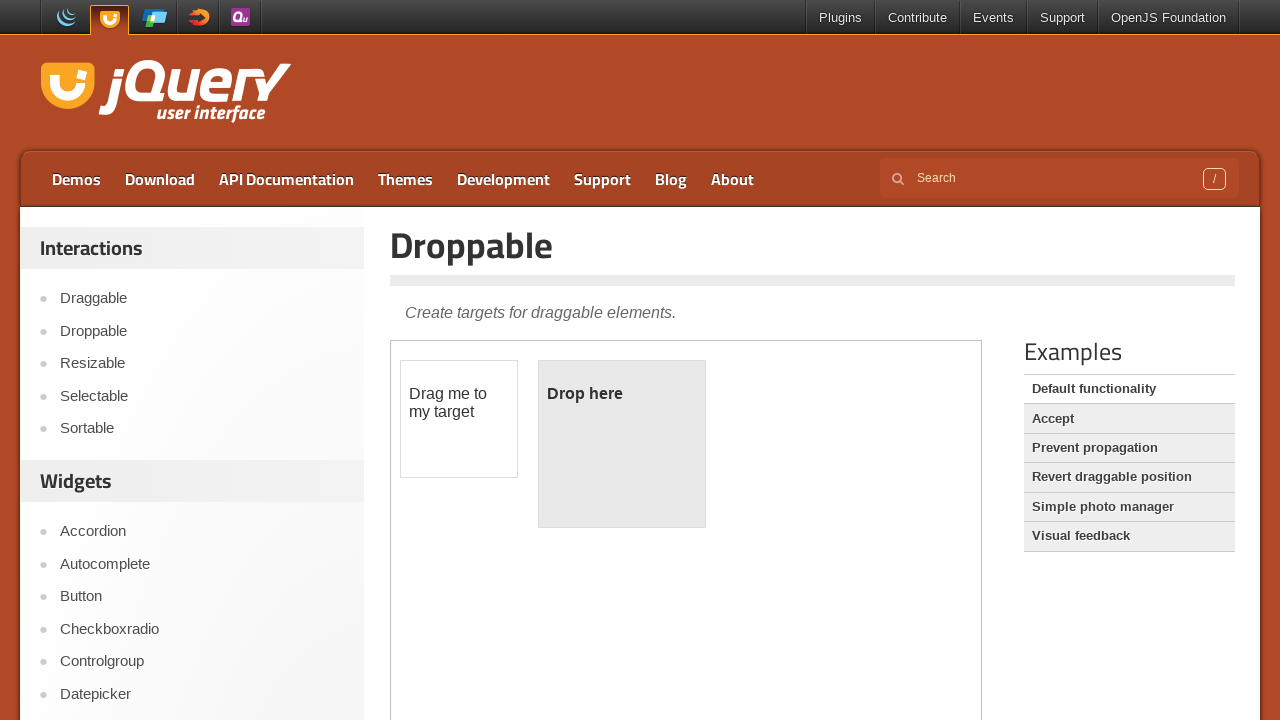

Located the demo iframe on the jQuery UI droppable page
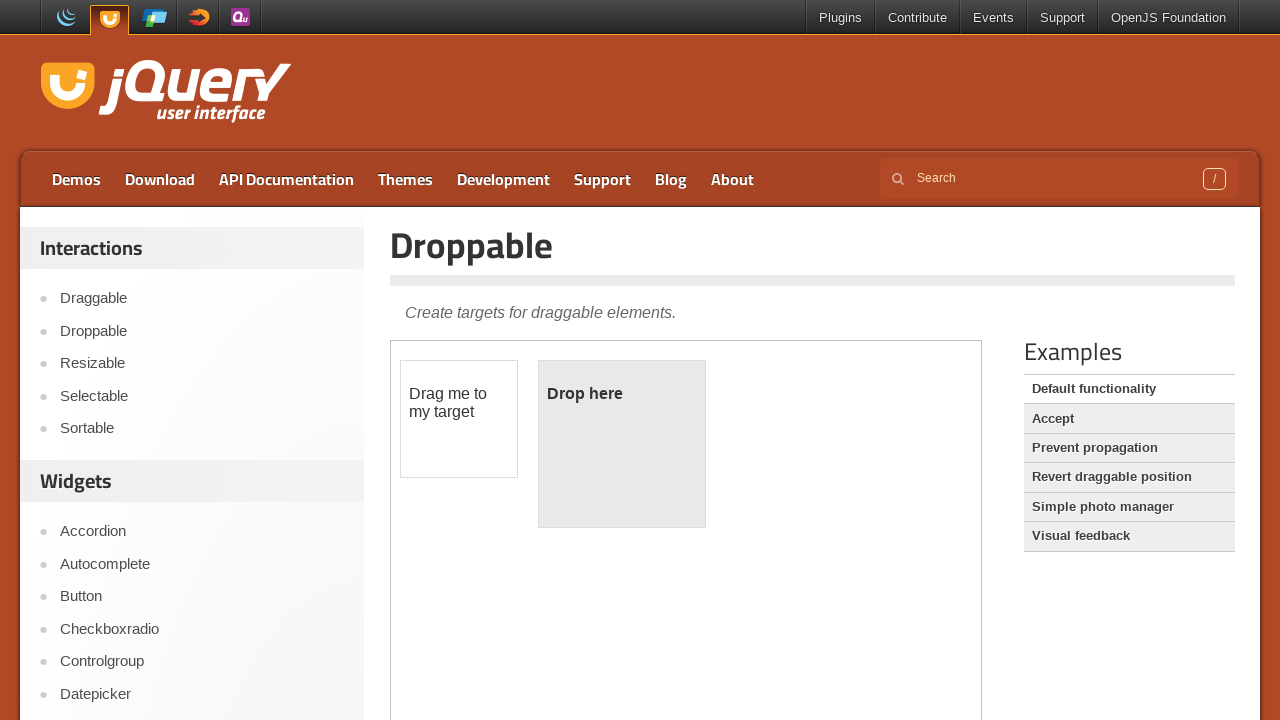

Located the draggable element within the iframe
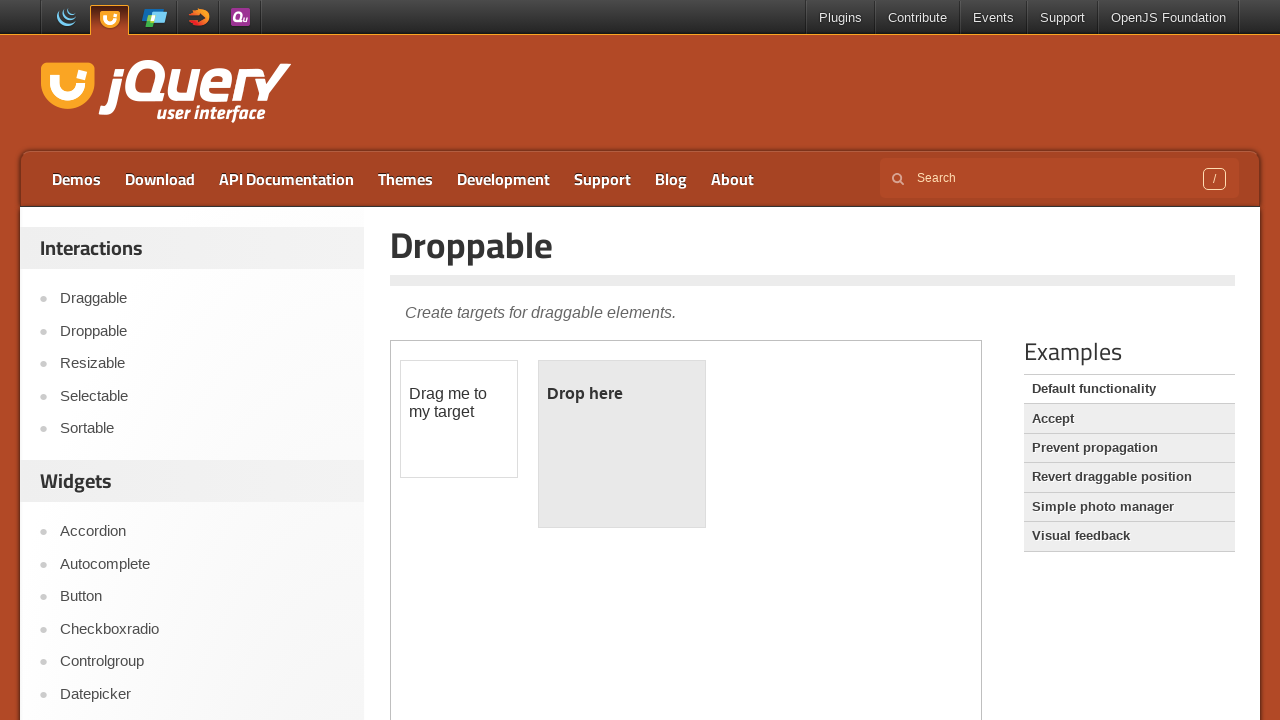

Located the droppable target area within the iframe
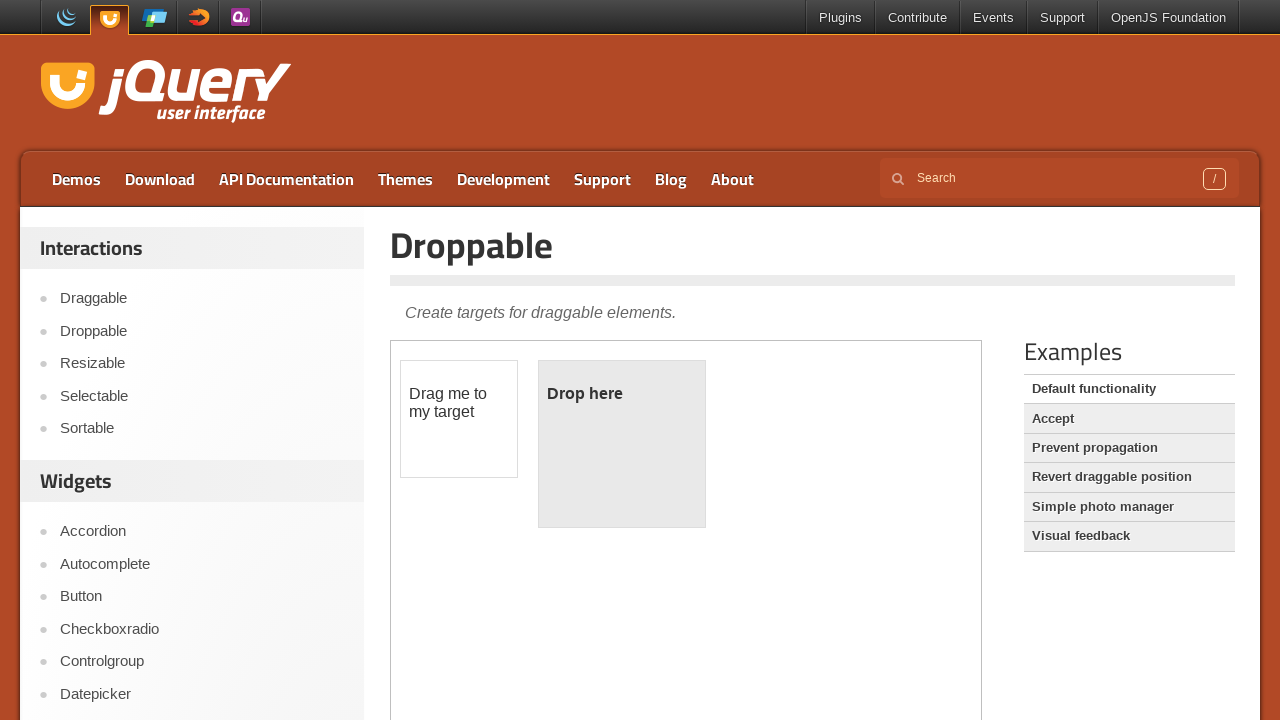

Successfully dragged the draggable element and dropped it onto the droppable target area at (622, 444)
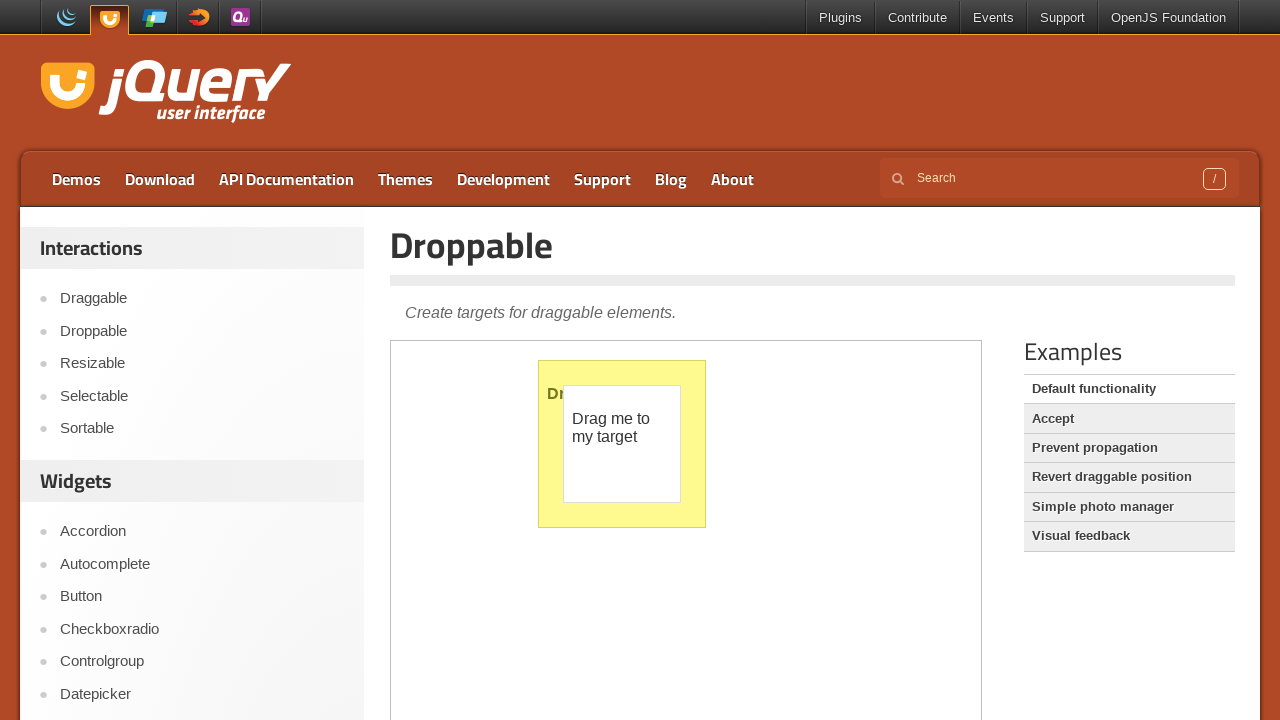

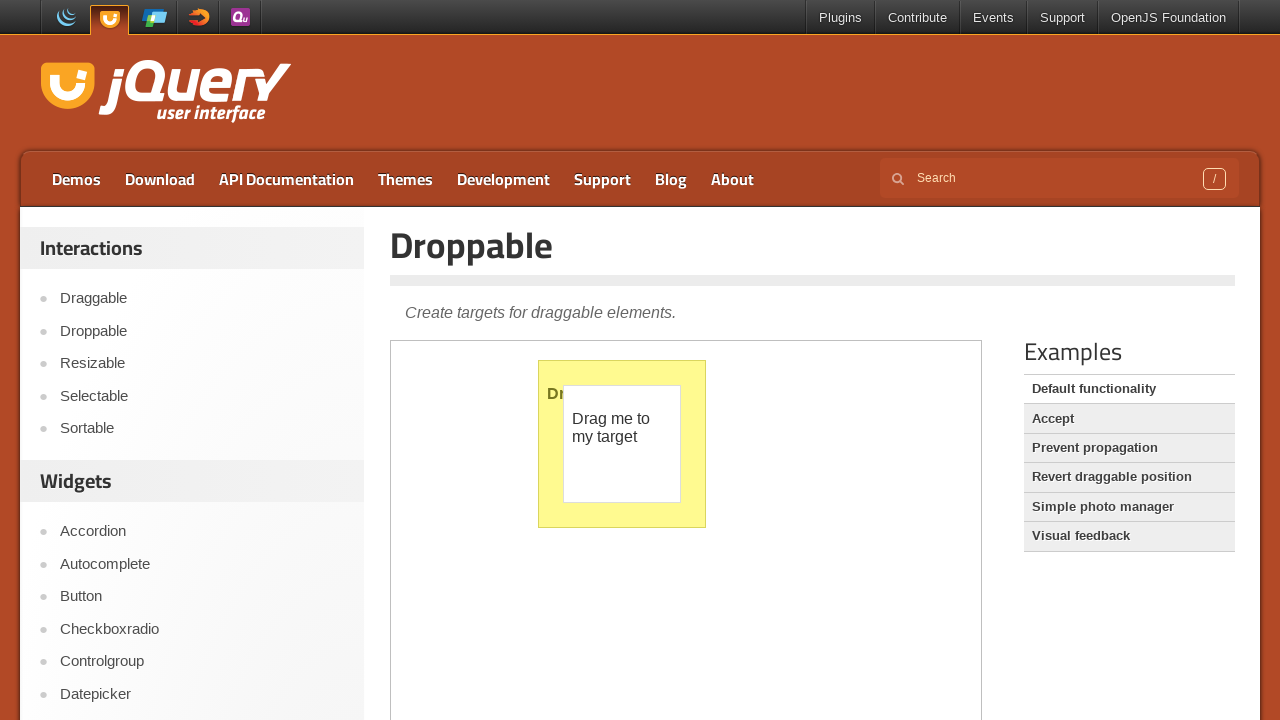